Tests multiple window handling by clicking a link that opens a new window and verifying content in the new window

Starting URL: https://the-internet.herokuapp.com/

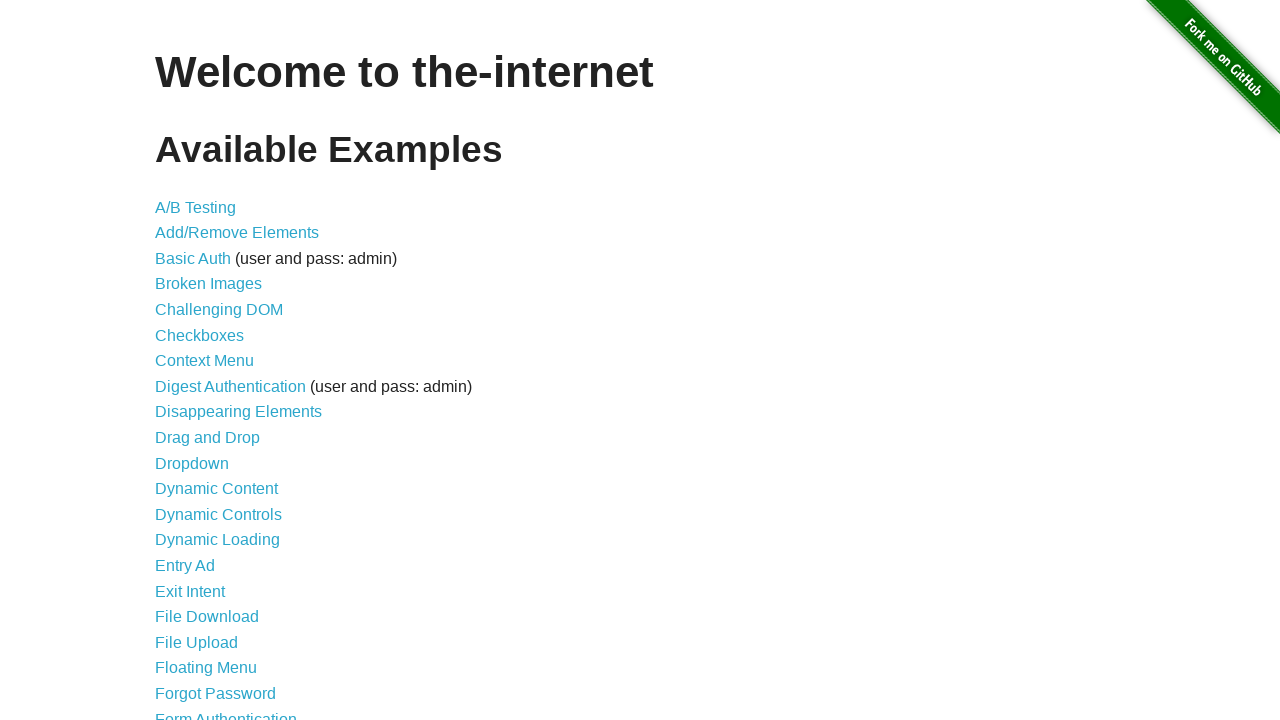

Clicked on Multiple Windows link at (218, 369) on [href='/windows']
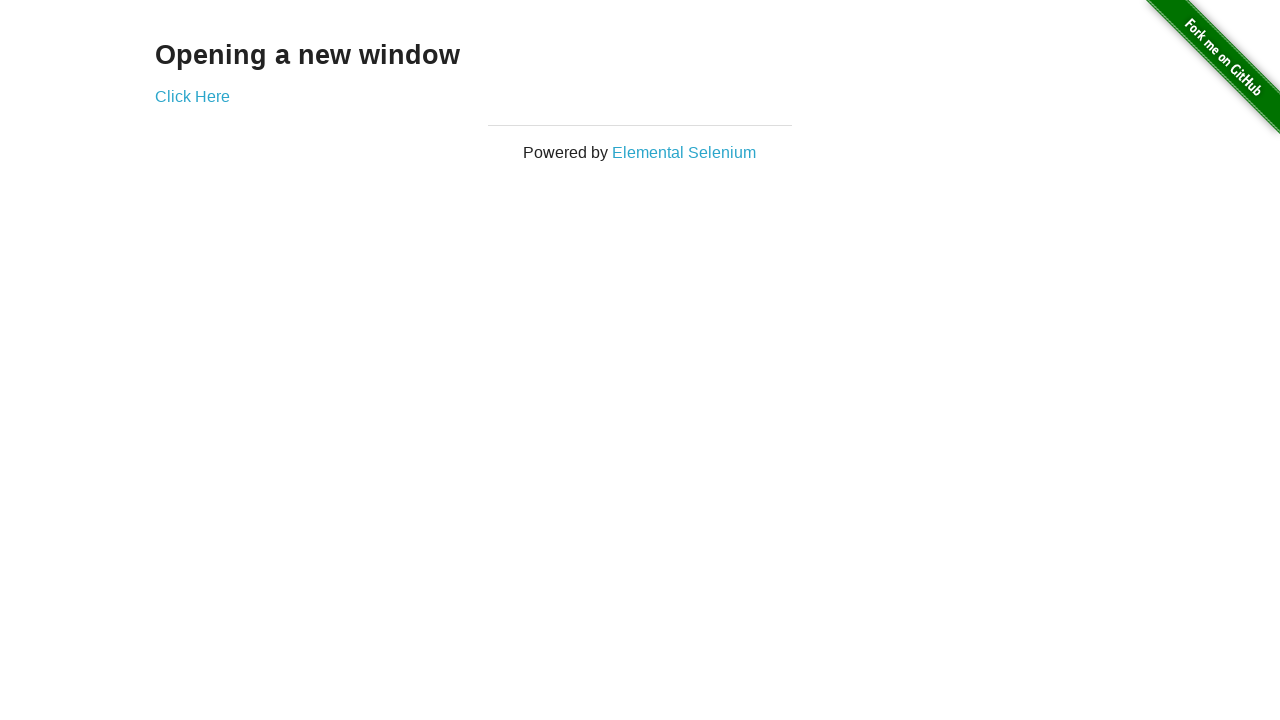

Clicked link to open new window at (192, 96) on [href='/windows/new']
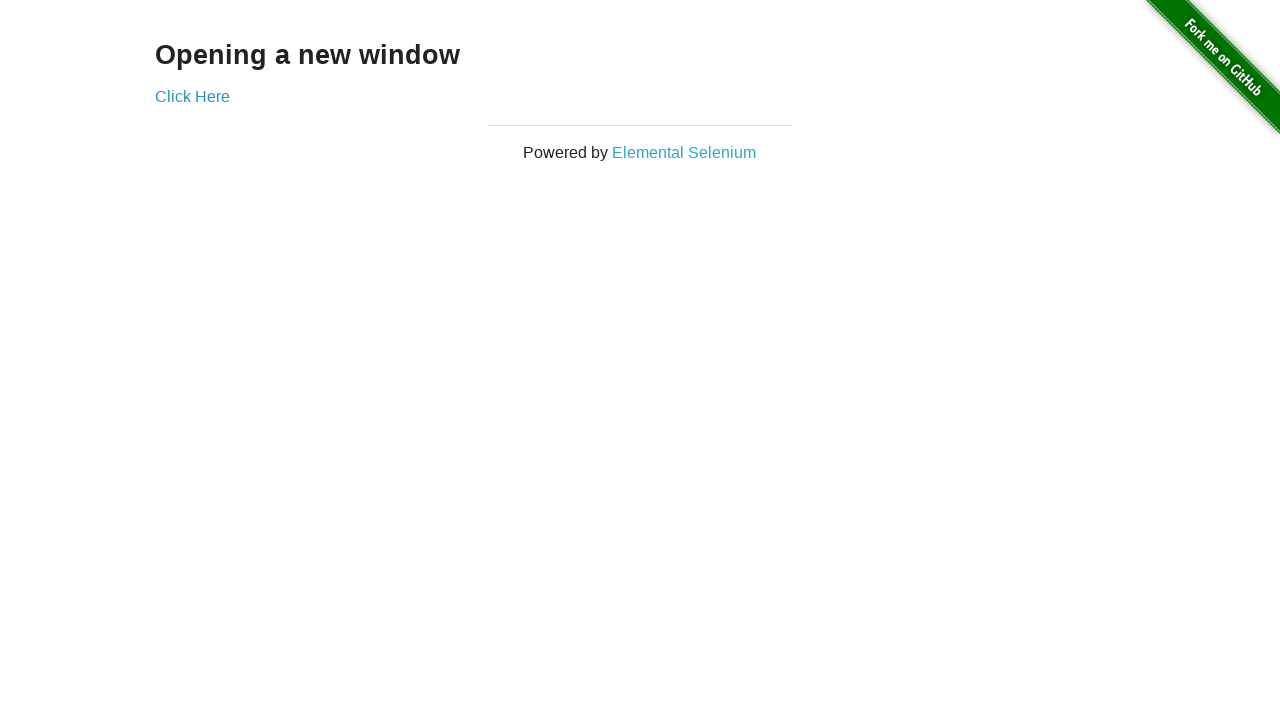

New window opened and captured
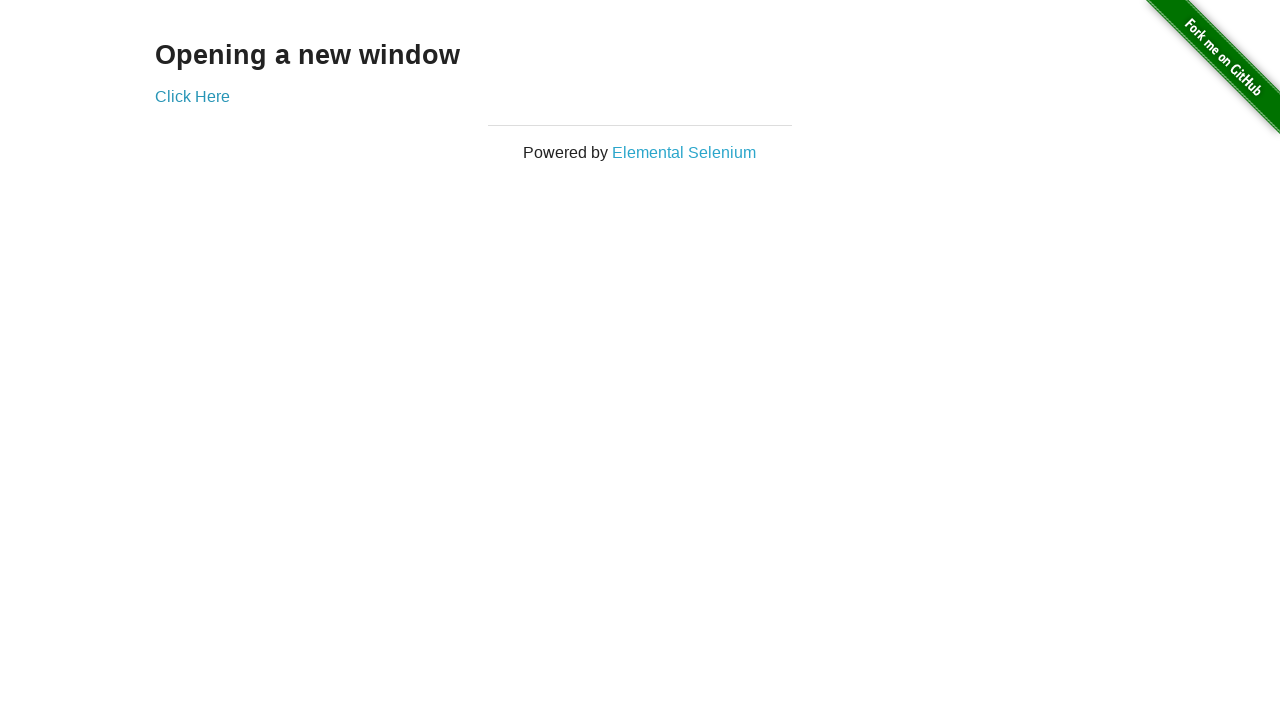

New window content loaded - verified h3 element in example section
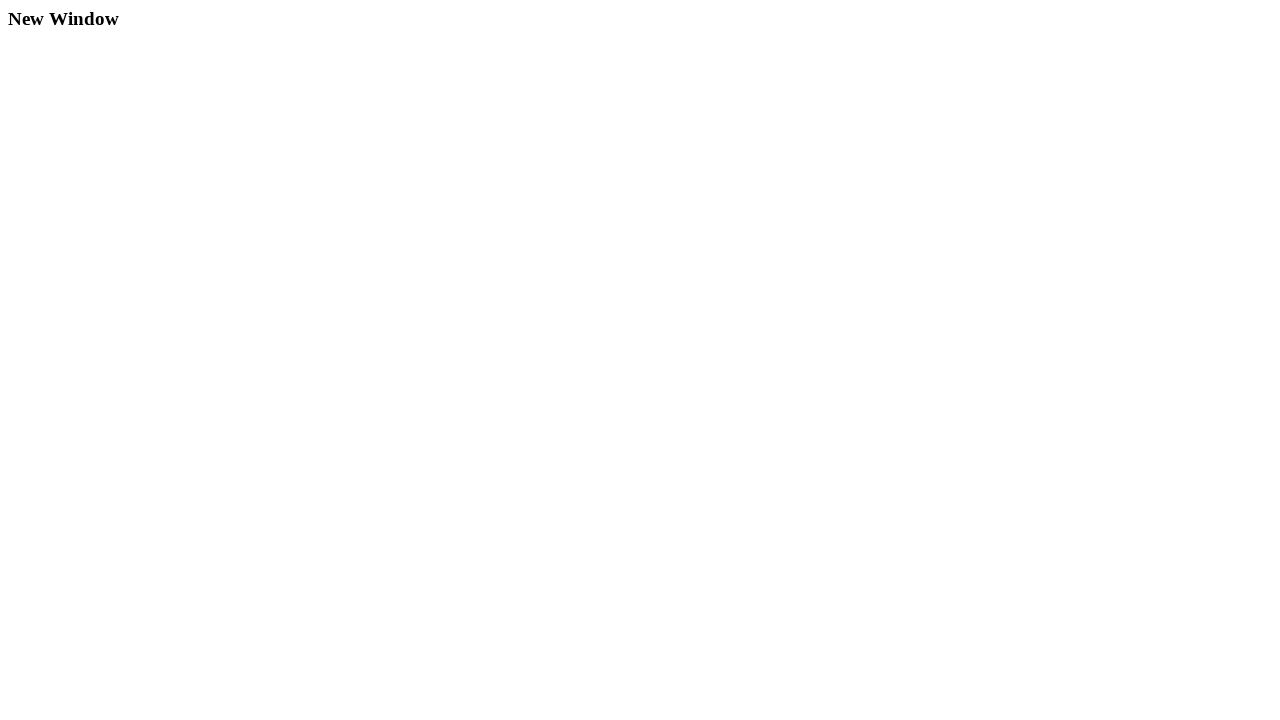

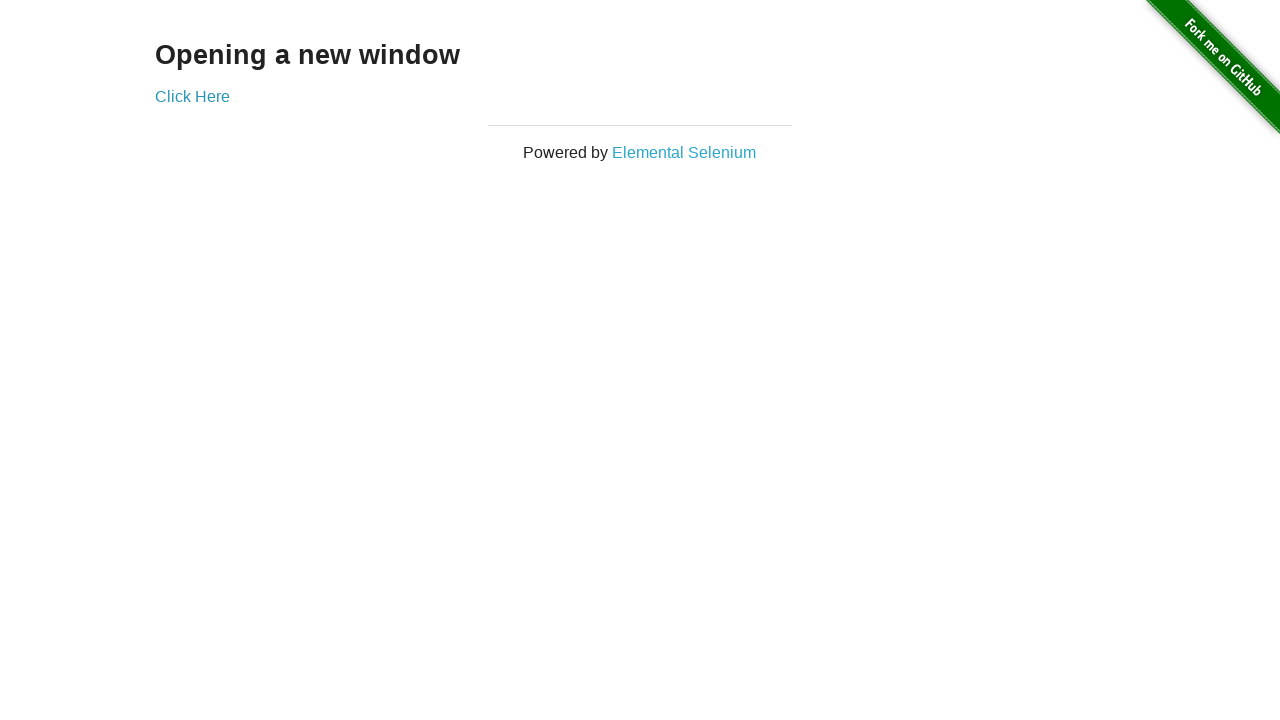